Tests AJAX button functionality by clicking the button and waiting for dynamic content to load

Starting URL: http://uitestingplayground.com/ajax

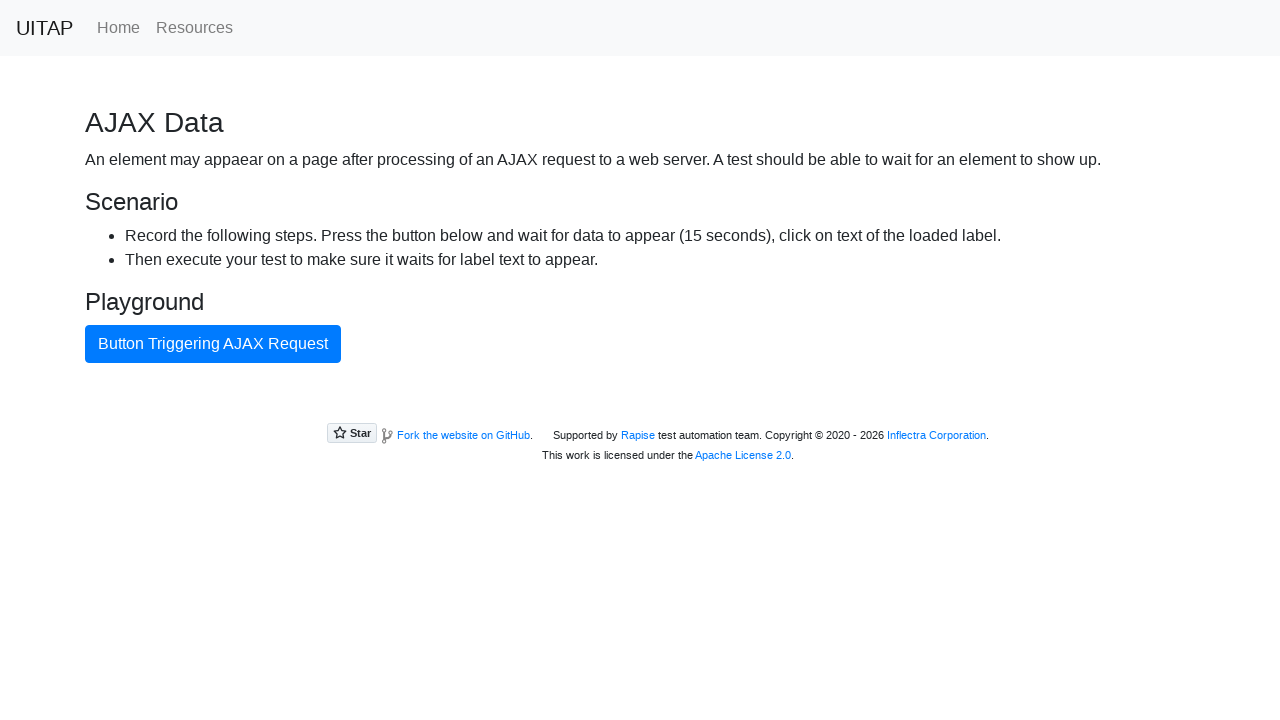

Clicked AJAX button to trigger dynamic content load at (213, 344) on #ajaxButton
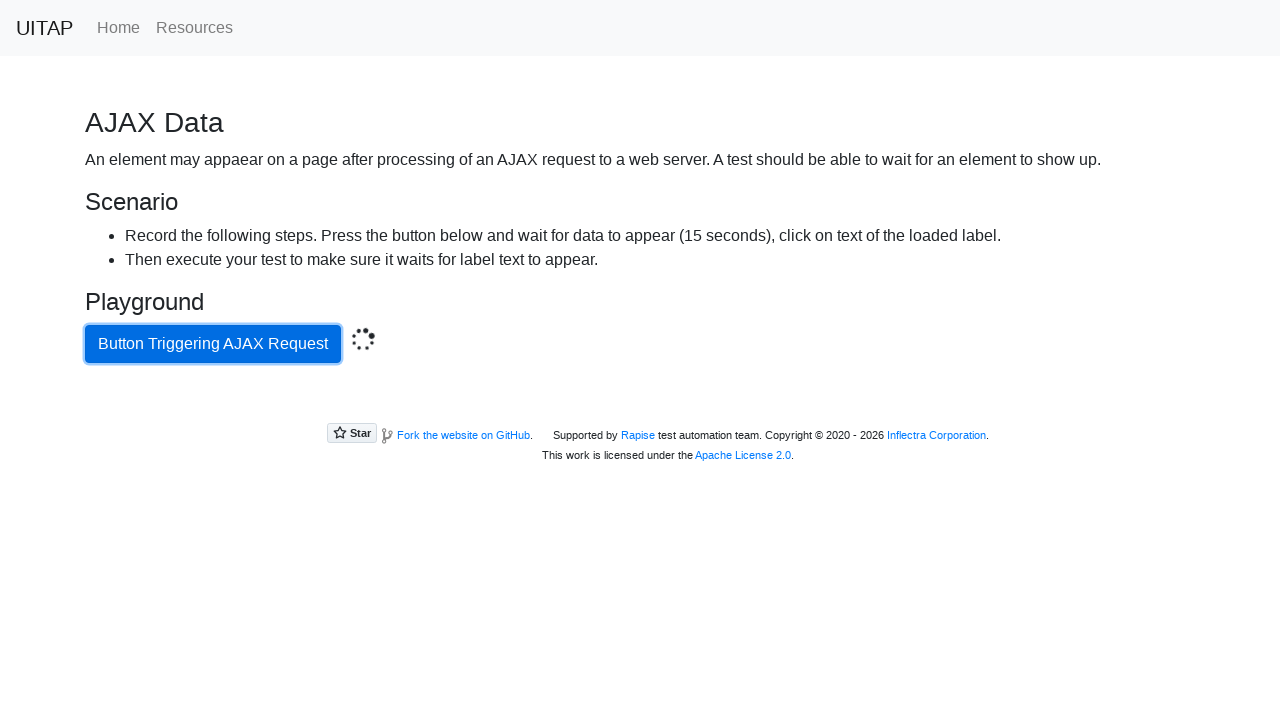

Success message appeared after AJAX request completed
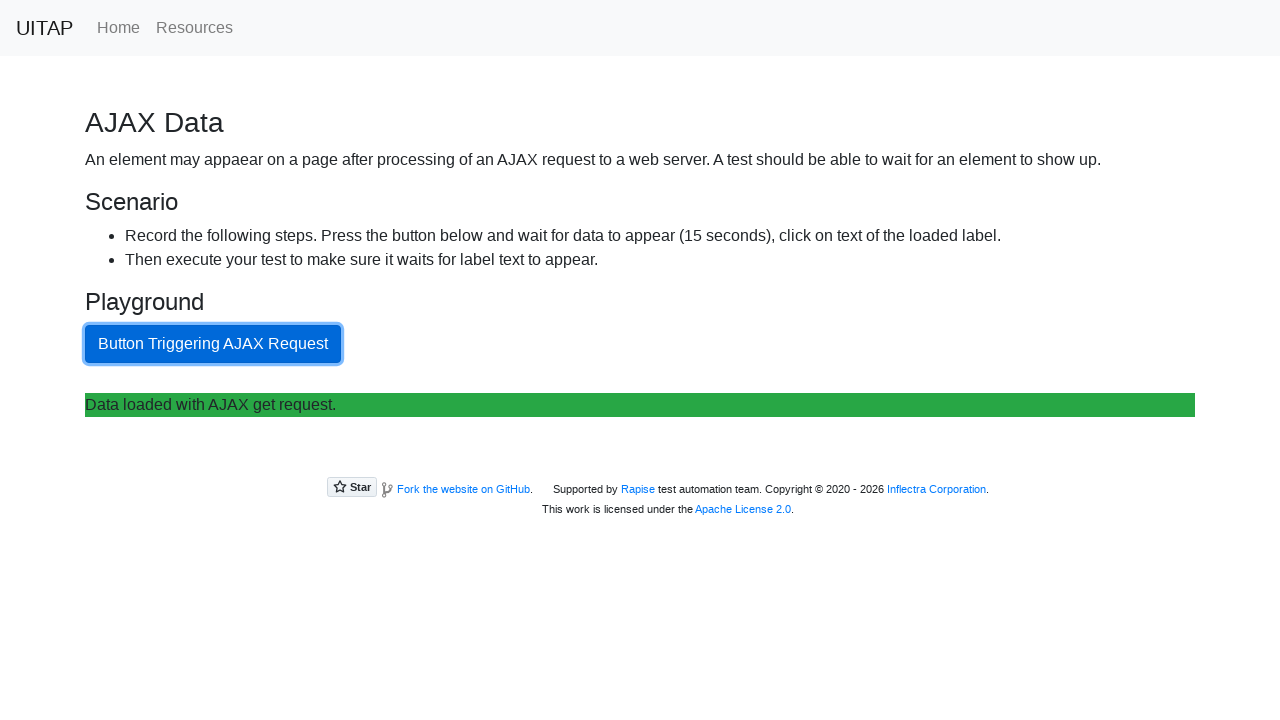

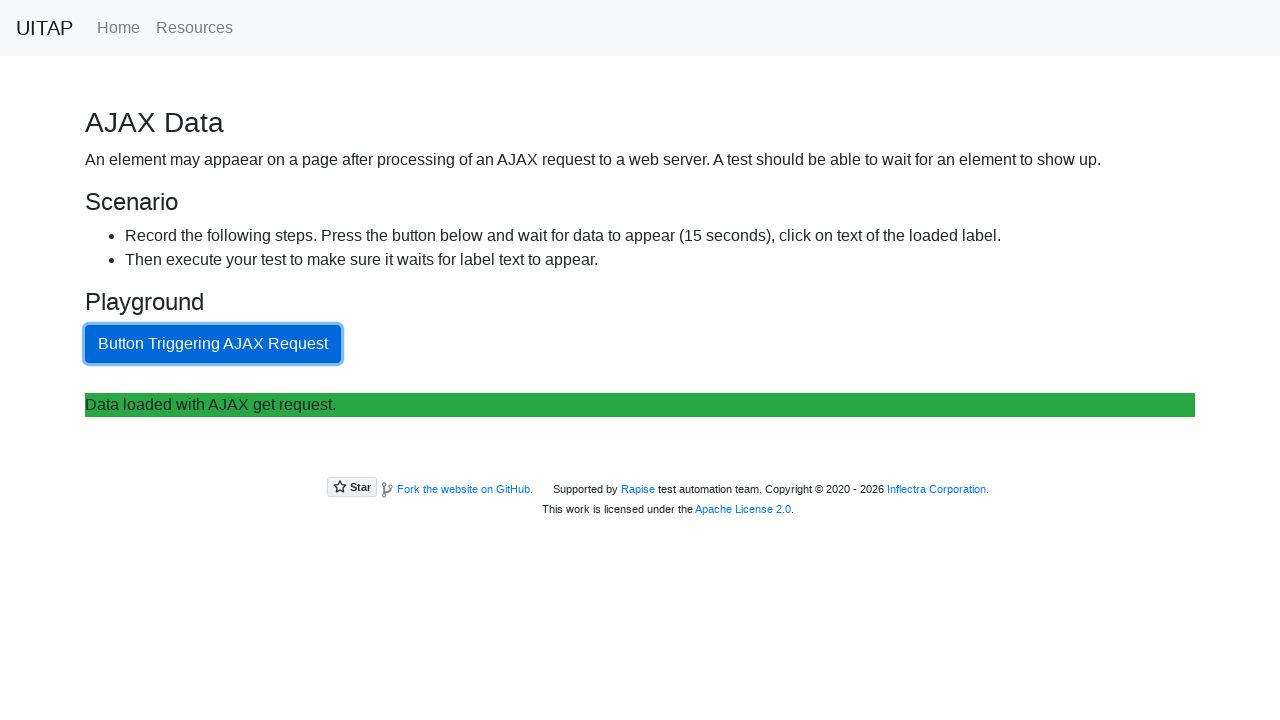